Navigates to the Tricentis website and clicks on an SVG icon element (likely a navigation or search icon)

Starting URL: https://www.tricentis.com/

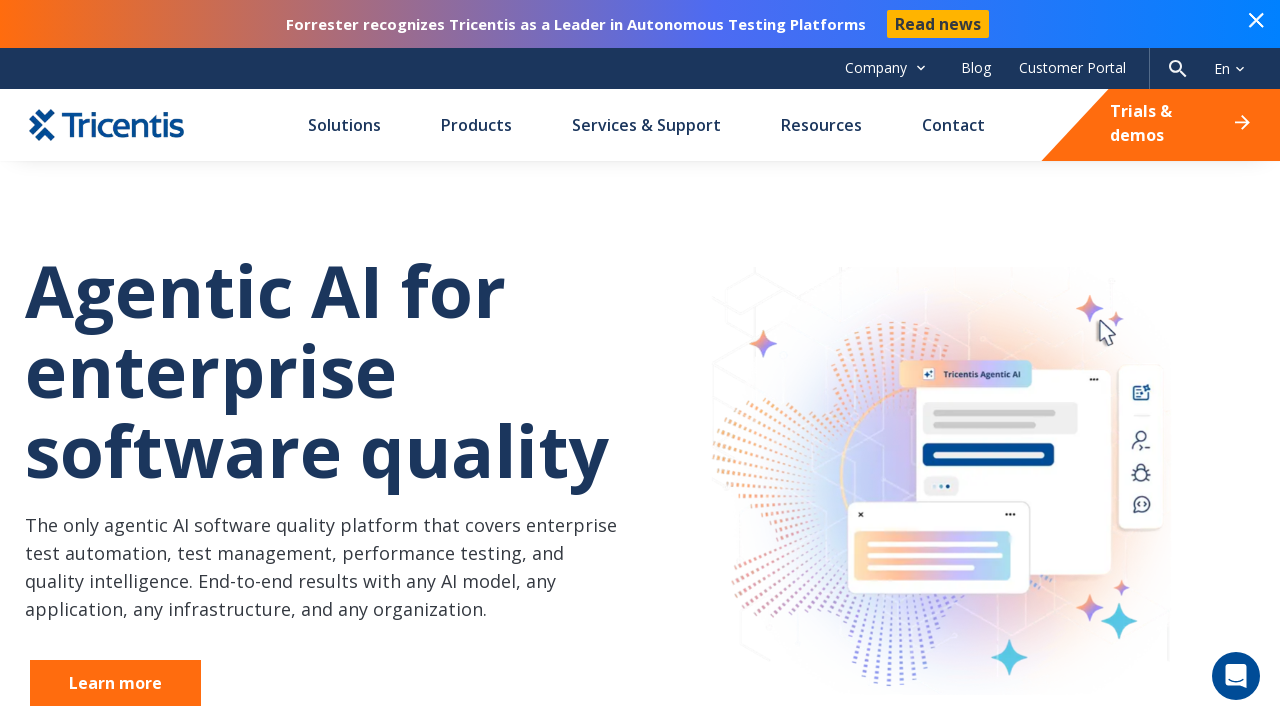

Navigated to Tricentis website
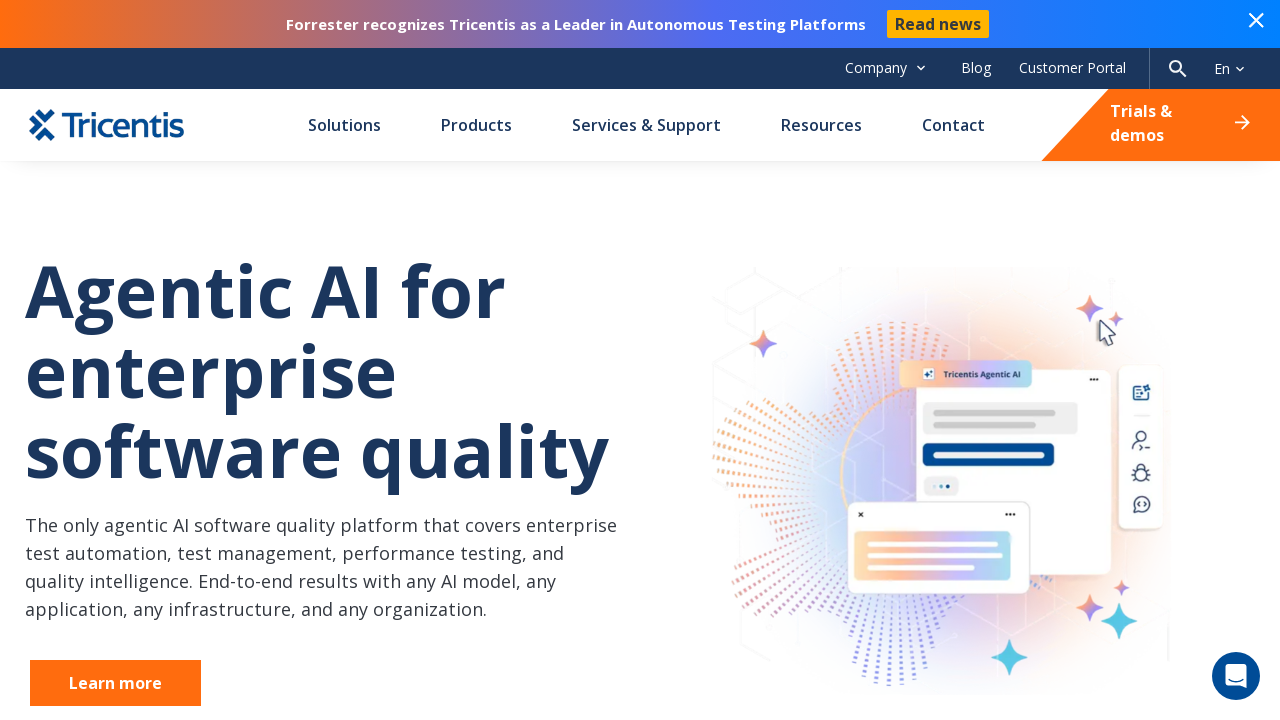

Clicked on SVG icon element with height='25' at (1178, 68) on xpath=//*[local-name()='svg' and @height='25']
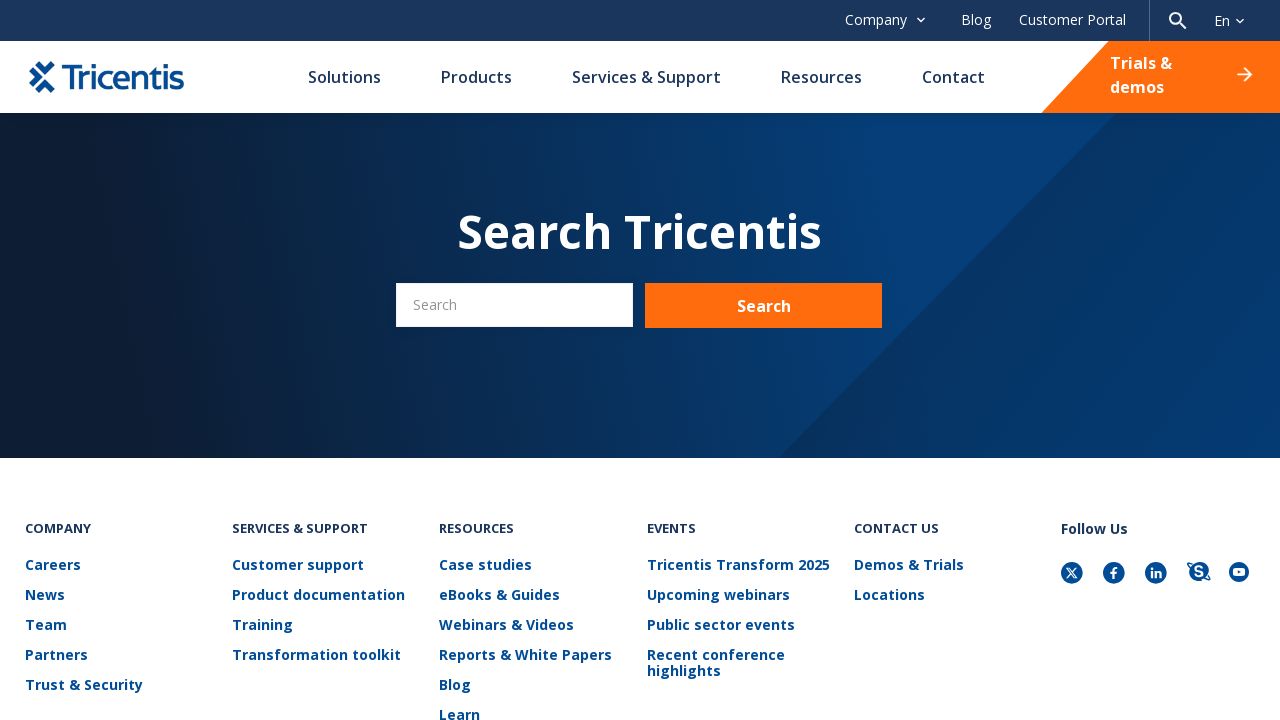

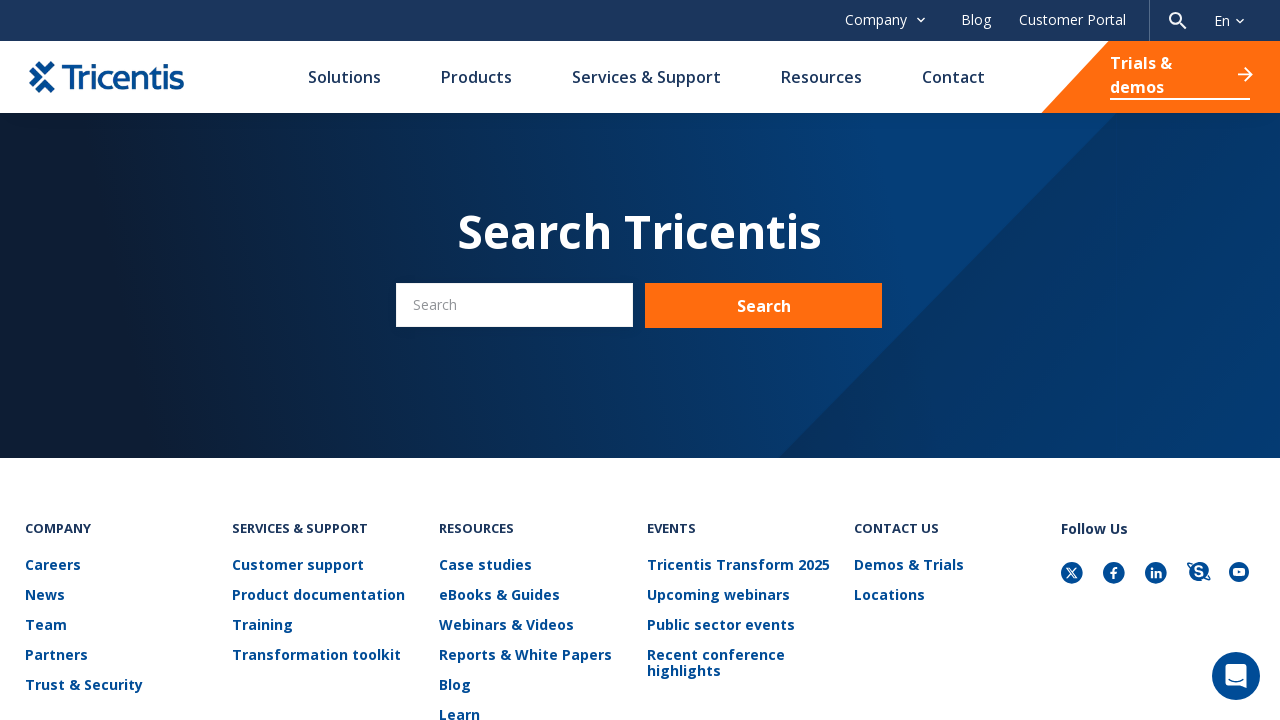